Navigates to the Getcalley website and sets the browser viewport to a specific desktop resolution (1366x768) to verify the page loads correctly at that screen size.

Starting URL: https://www.getcalley.com/

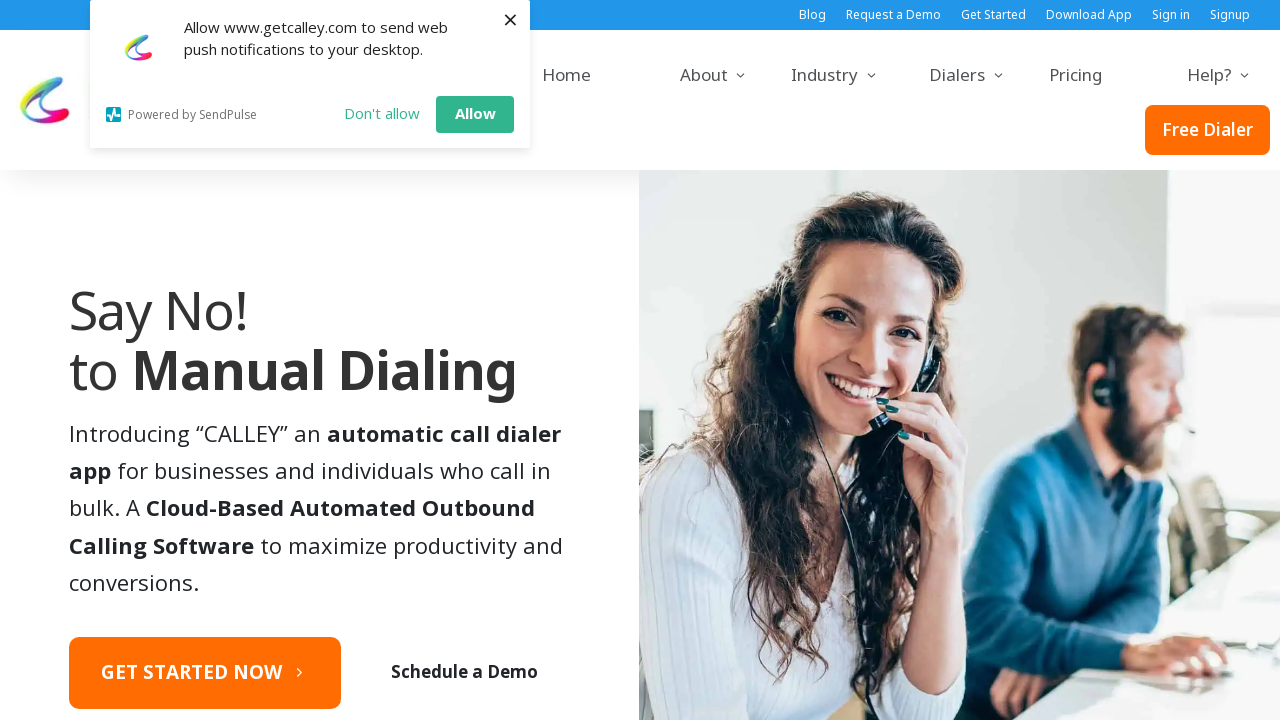

Set browser viewport to 1366x768 desktop resolution
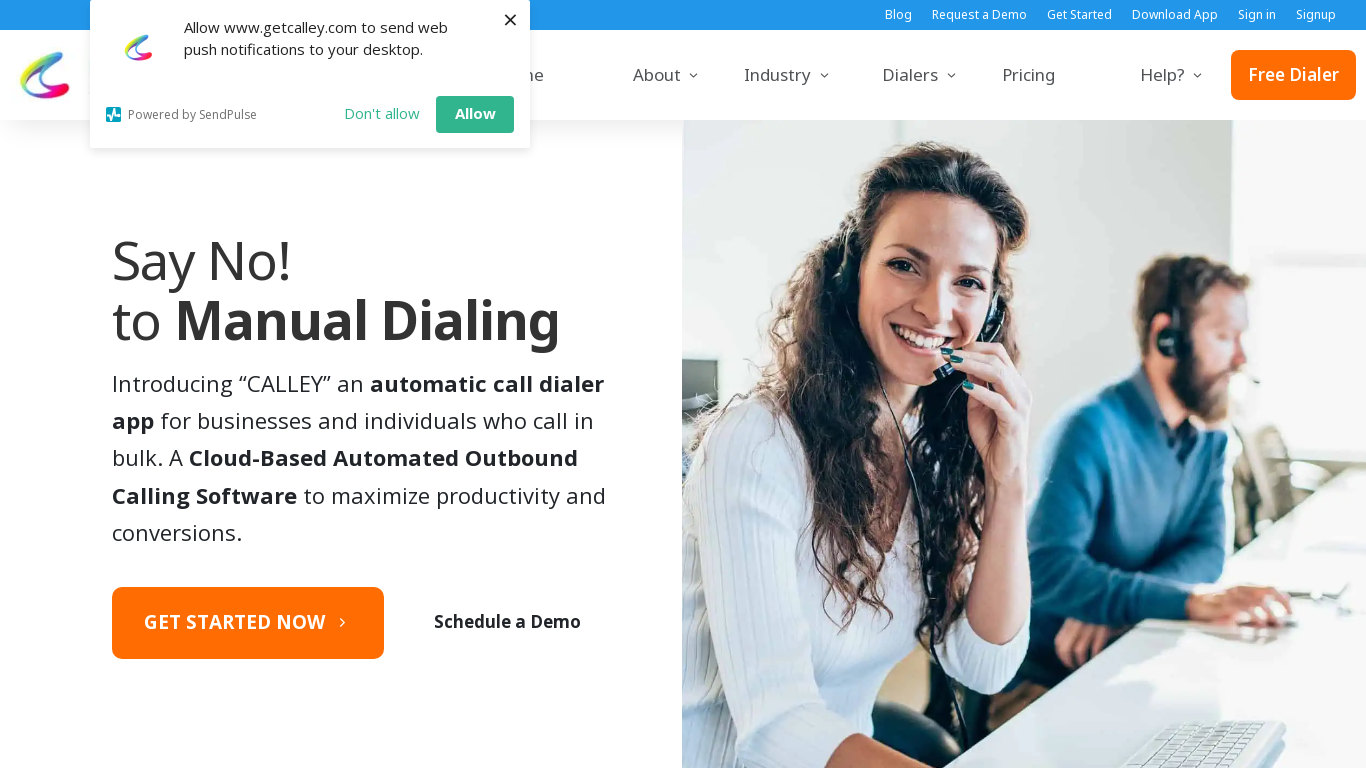

Waited for page to reach networkidle state
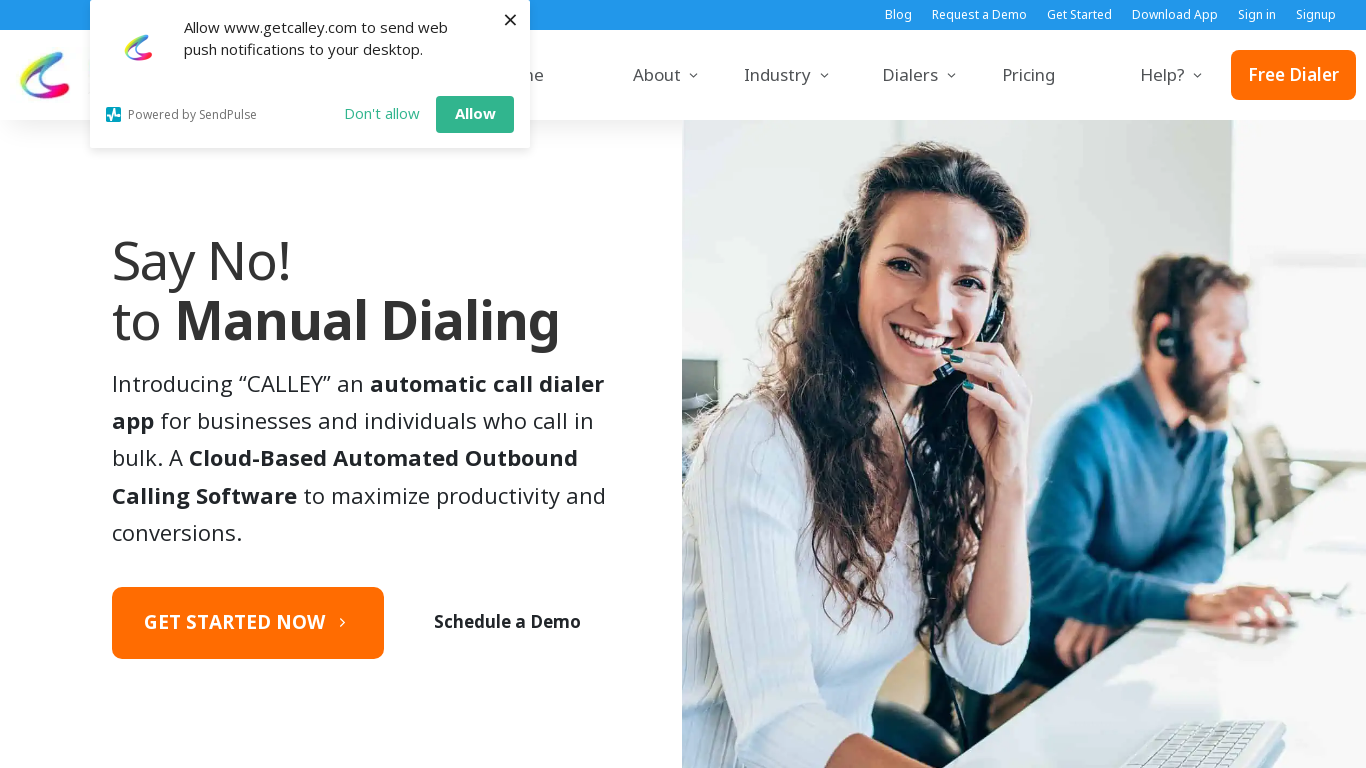

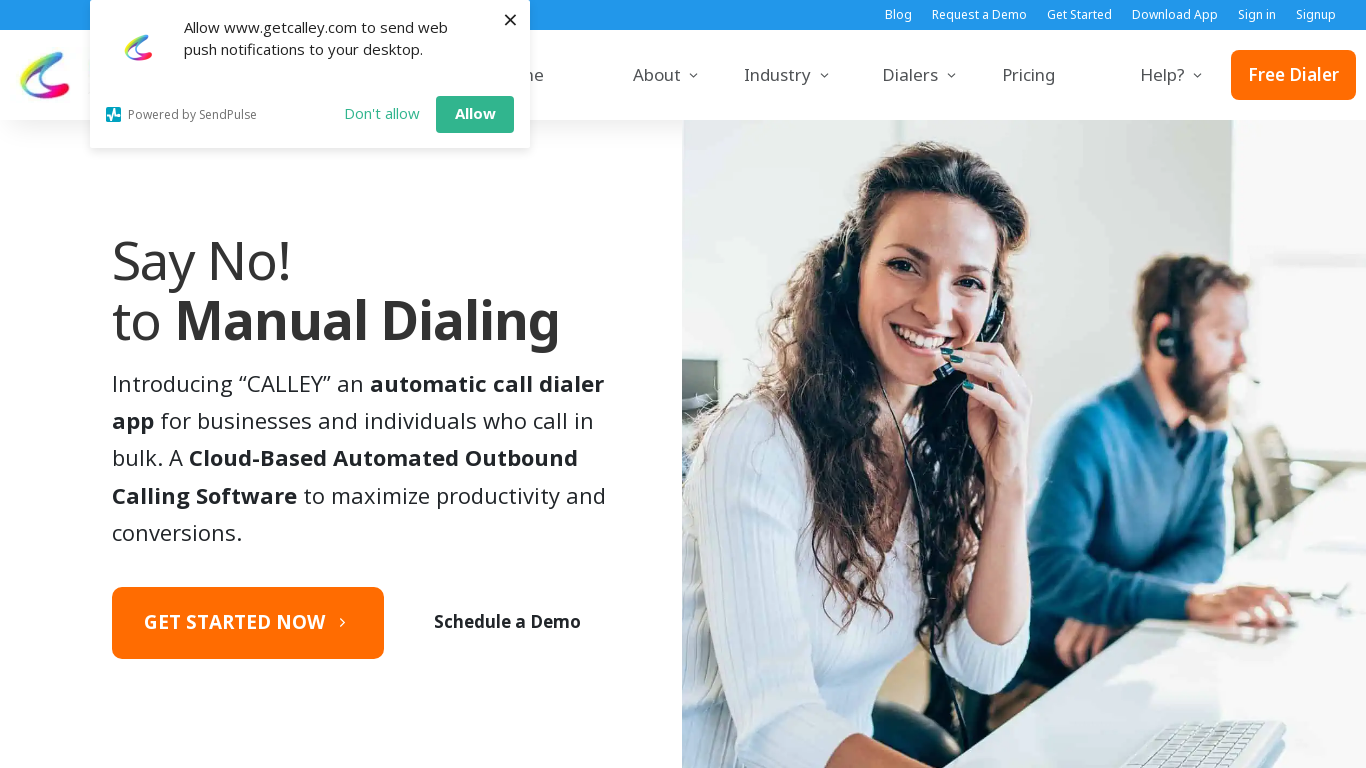